Tests that the Clear completed button displays correct text when items are completed

Starting URL: https://demo.playwright.dev/todomvc

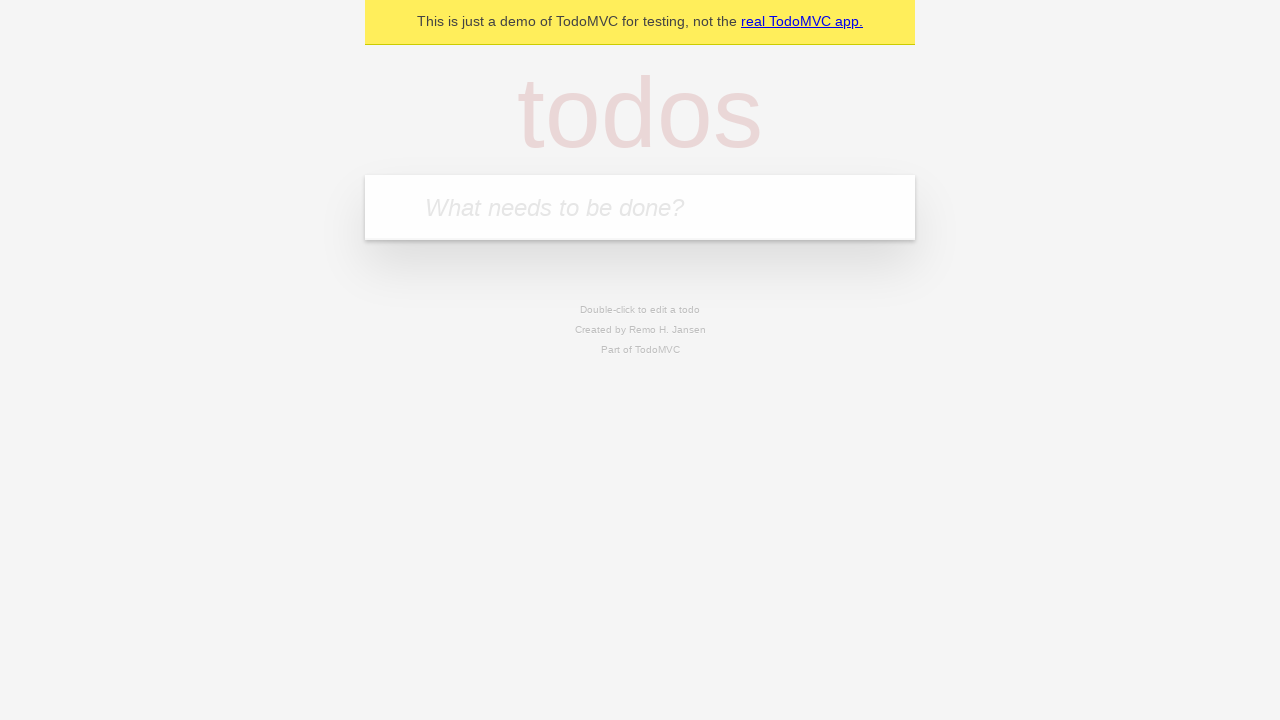

Filled todo input with 'buy some cheese' on internal:attr=[placeholder="What needs to be done?"i]
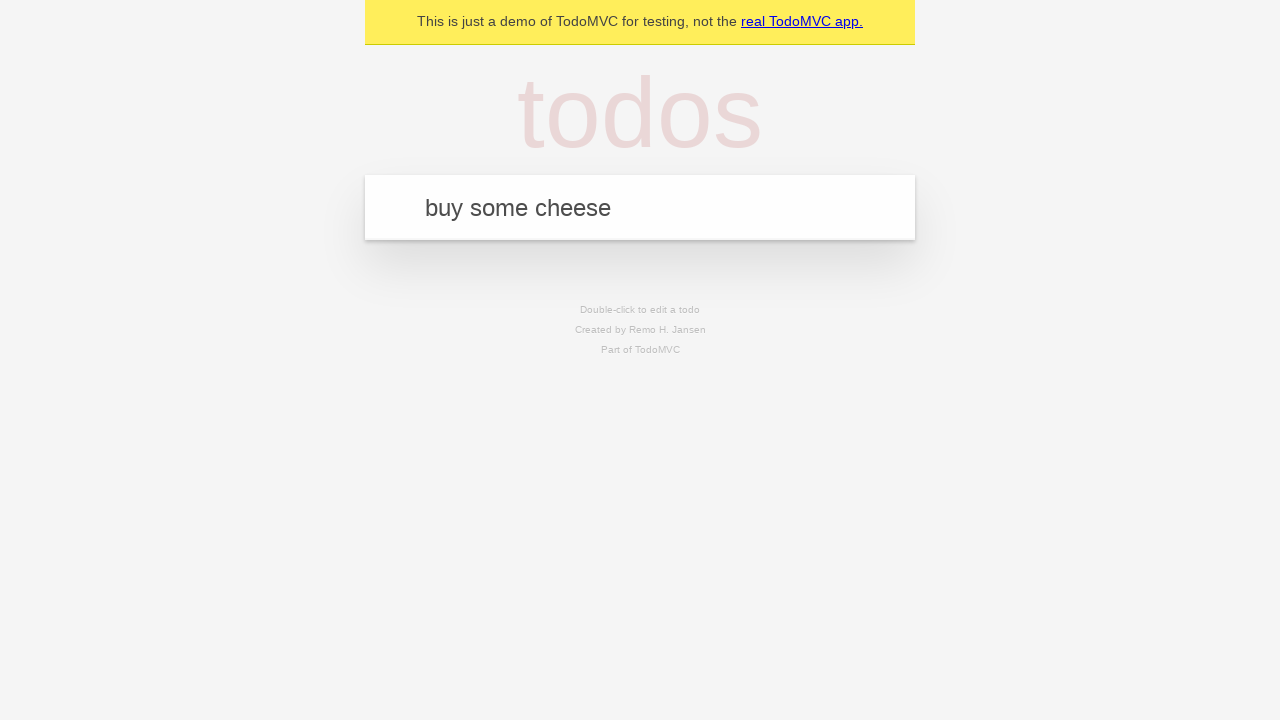

Pressed Enter to add first todo on internal:attr=[placeholder="What needs to be done?"i]
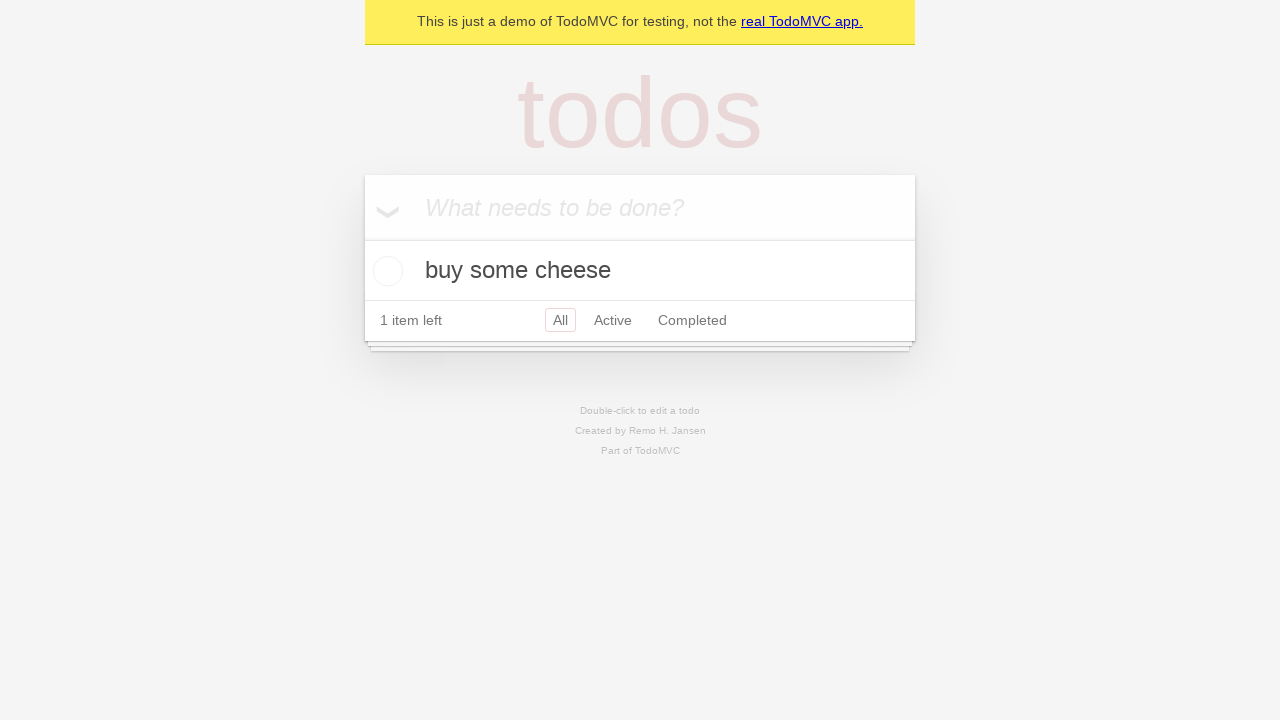

Filled todo input with 'feed the cat' on internal:attr=[placeholder="What needs to be done?"i]
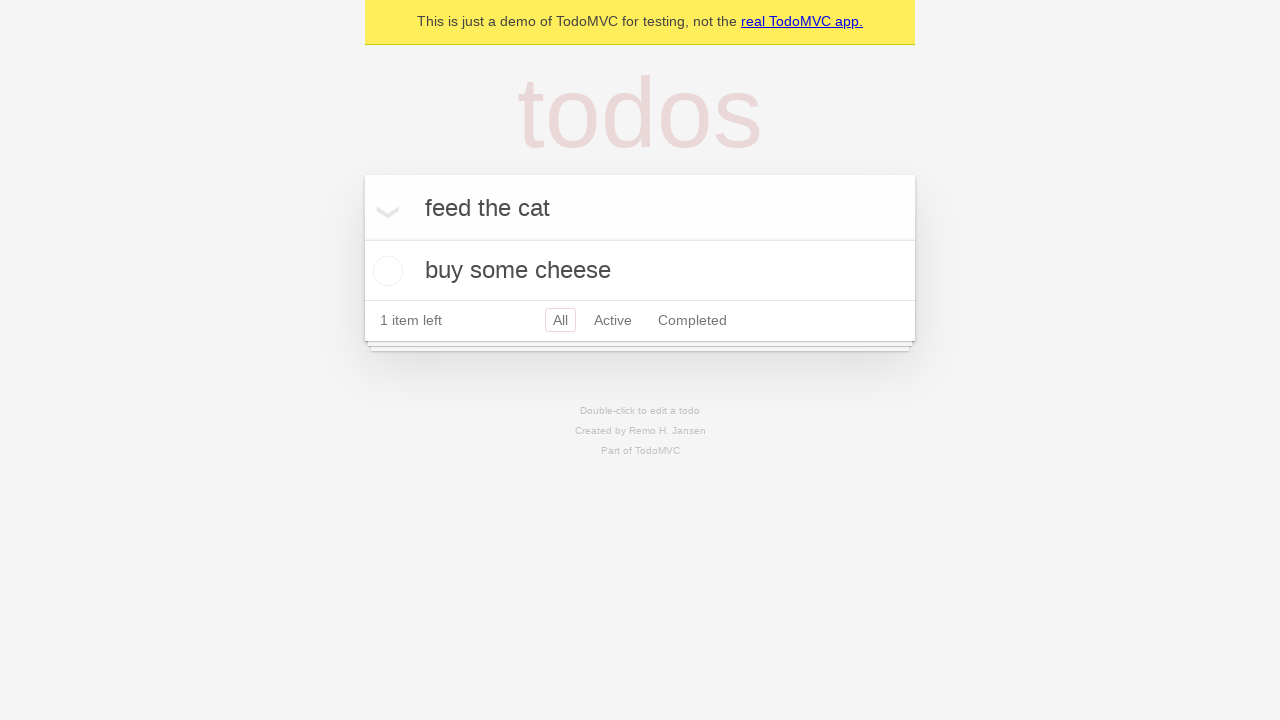

Pressed Enter to add second todo on internal:attr=[placeholder="What needs to be done?"i]
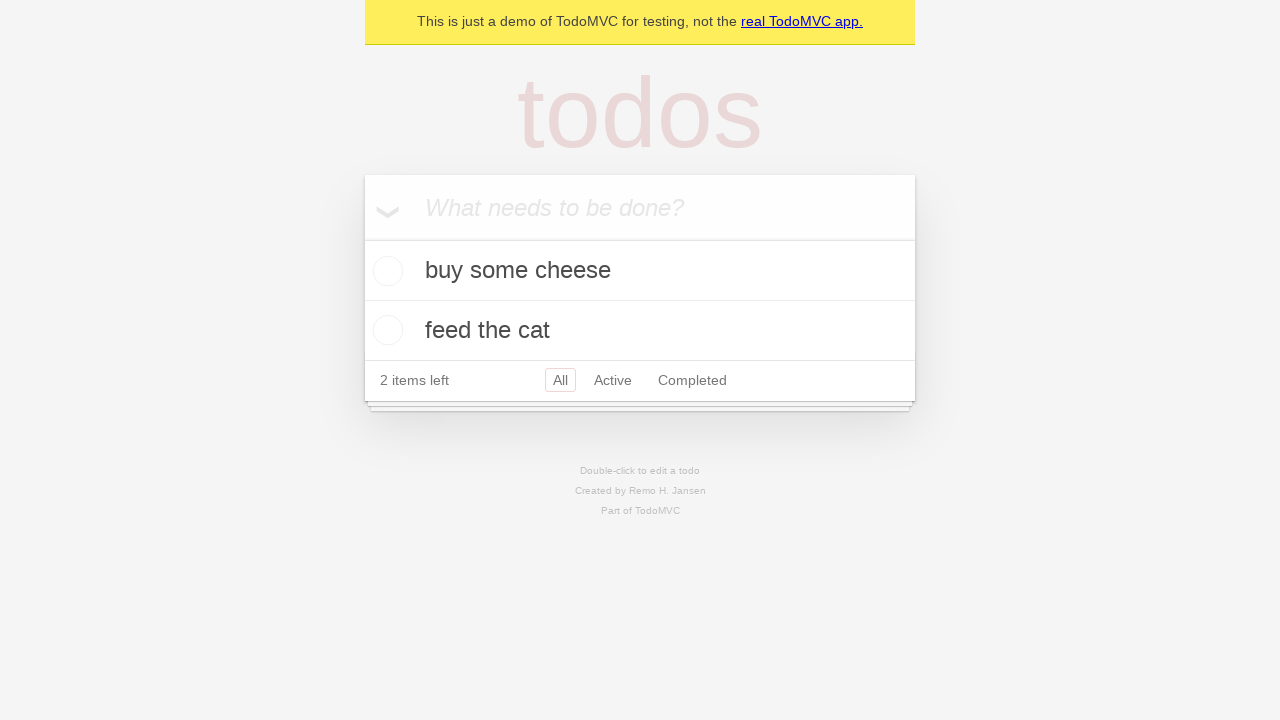

Filled todo input with 'book a doctors appointment' on internal:attr=[placeholder="What needs to be done?"i]
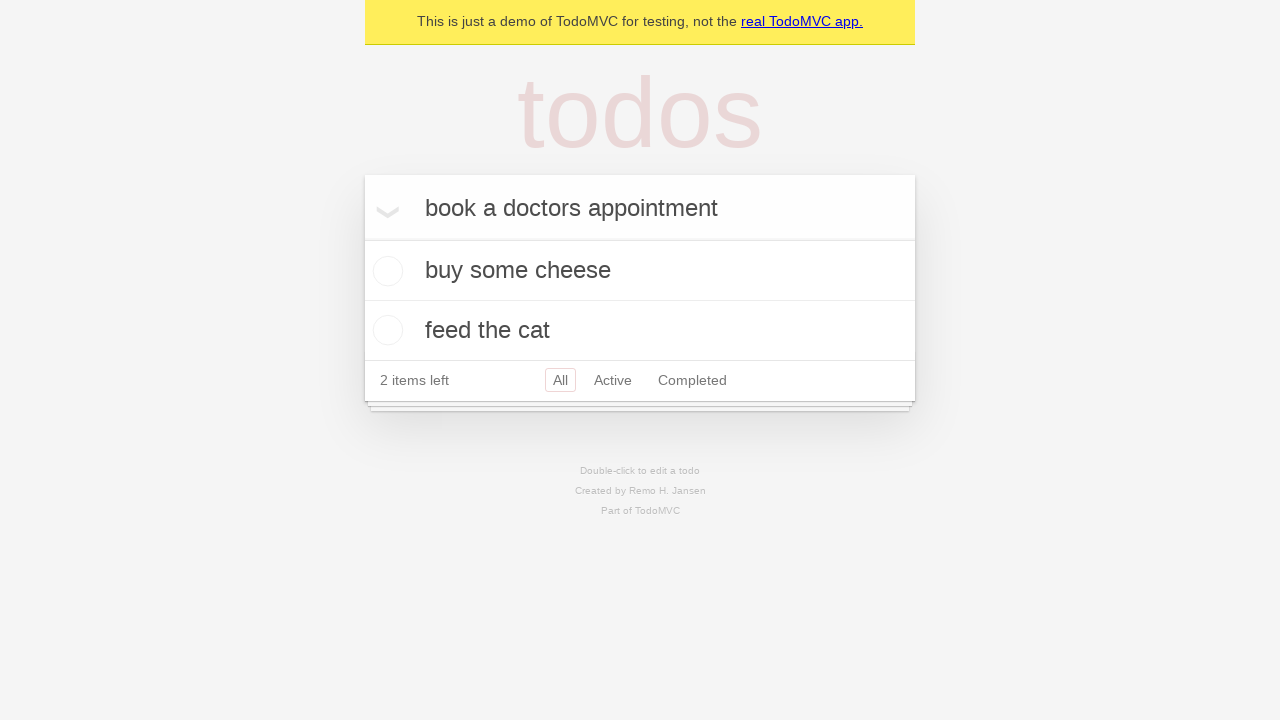

Pressed Enter to add third todo on internal:attr=[placeholder="What needs to be done?"i]
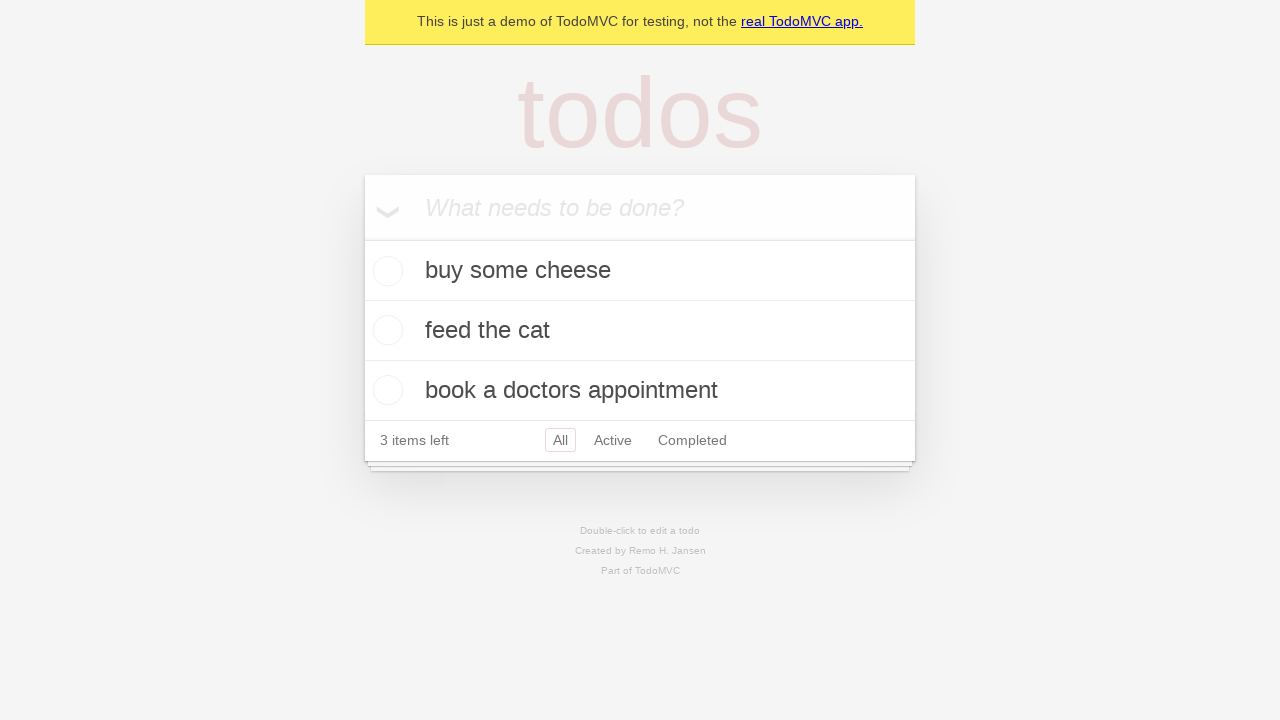

Checked first todo to mark it as completed at (385, 271) on .todo-list li .toggle >> nth=0
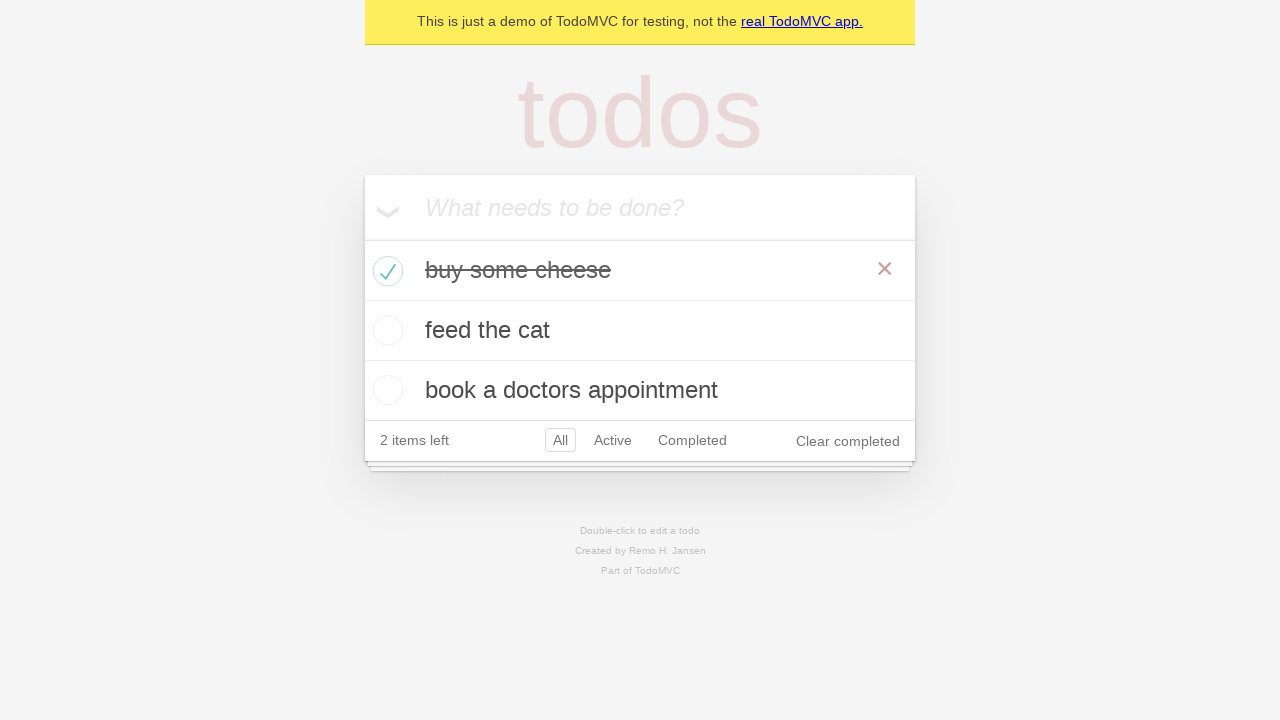

Clear completed button appeared on page
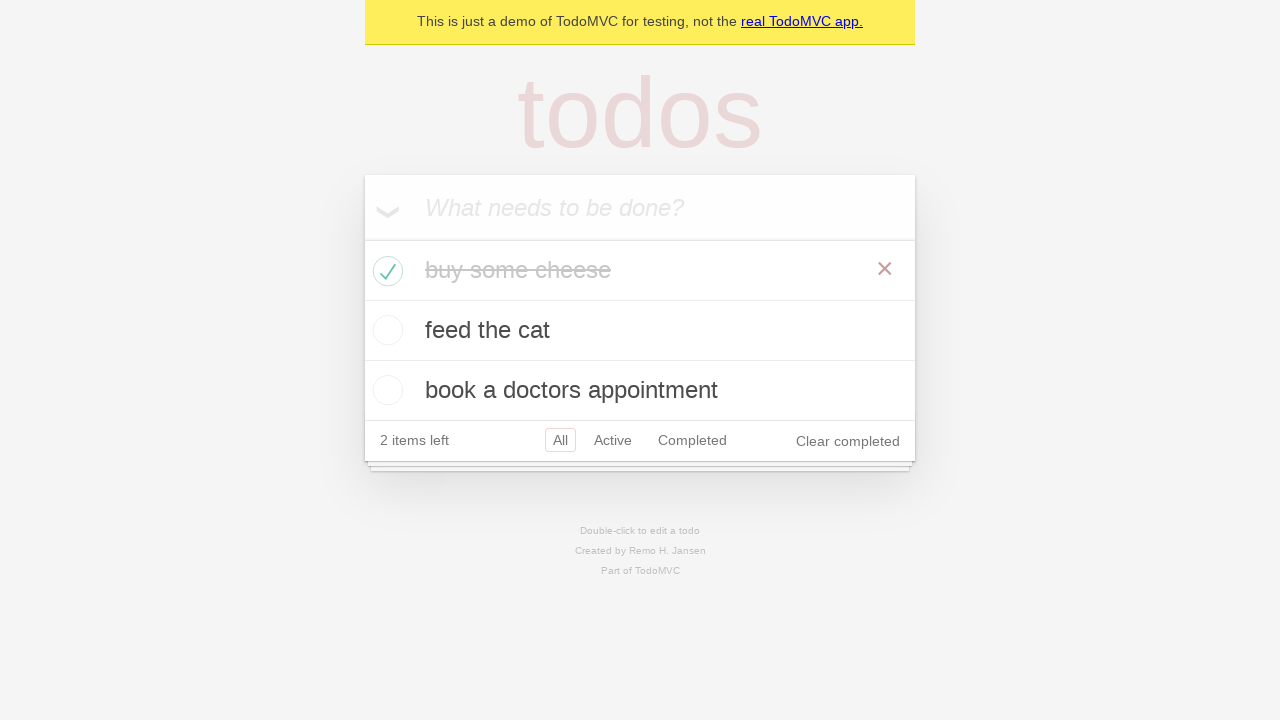

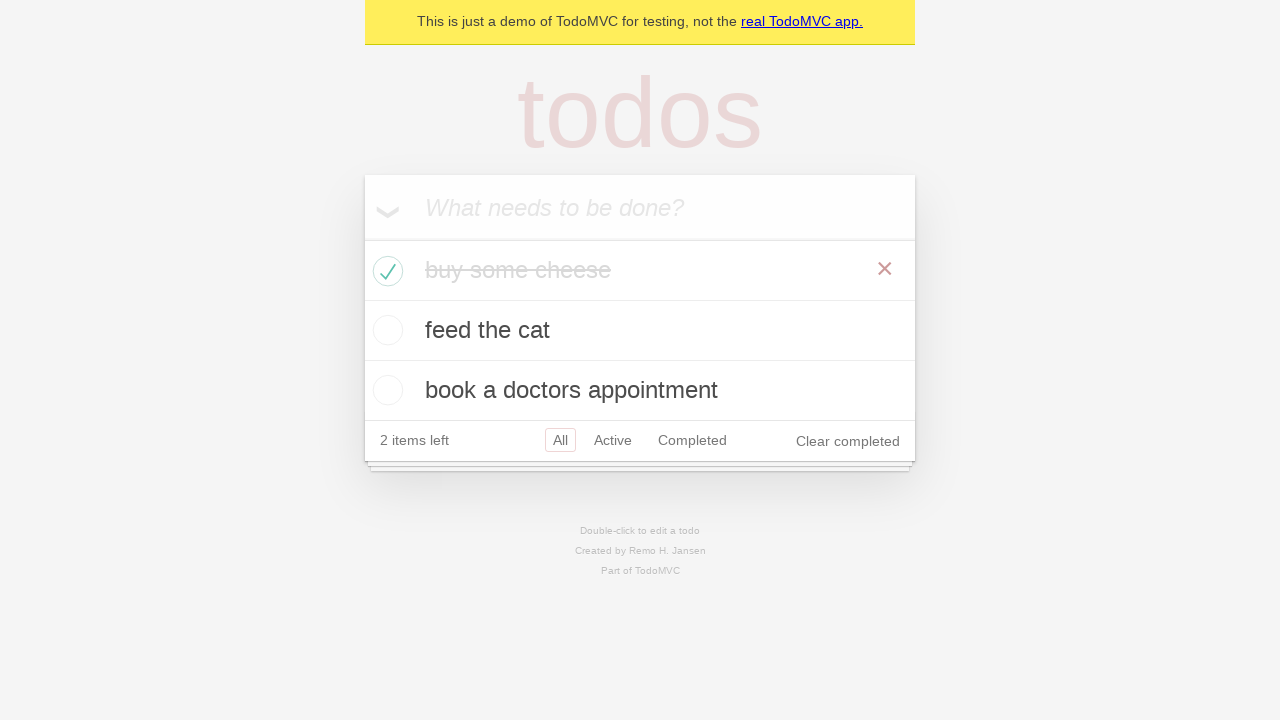